Tests that the Clear completed button is hidden when no items are completed

Starting URL: https://demo.playwright.dev/todomvc

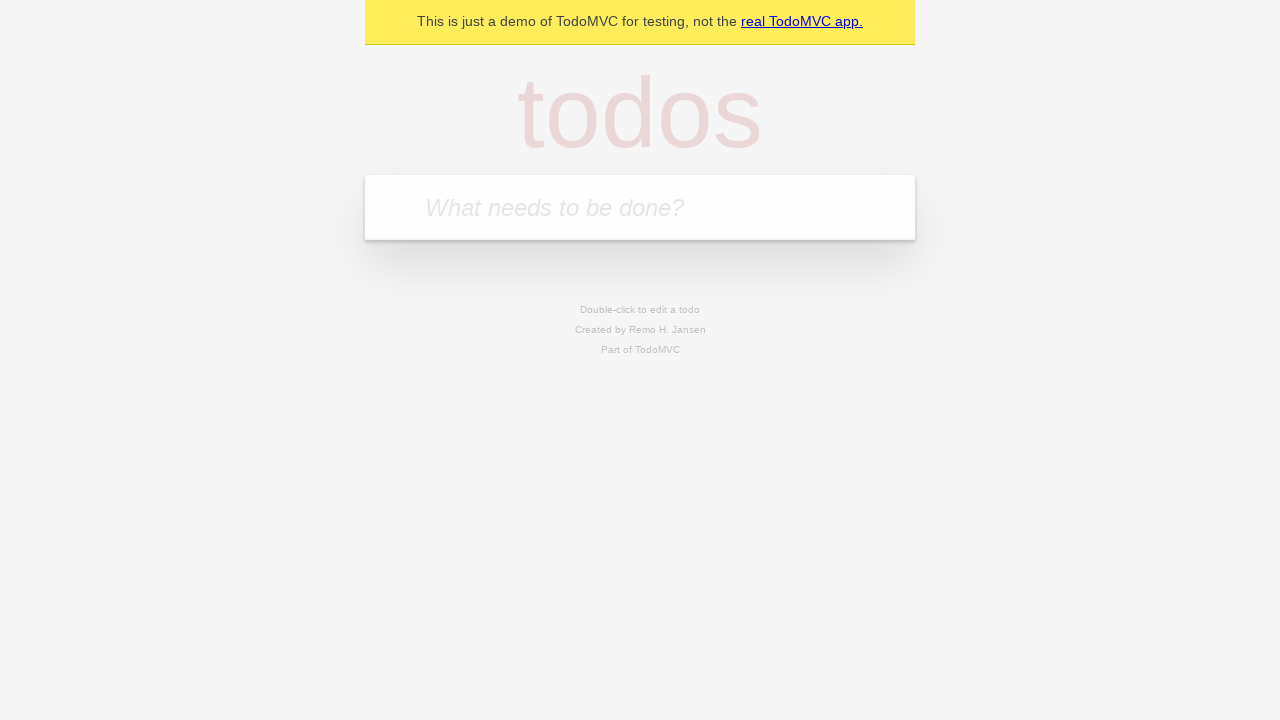

Filled todo input with 'buy some cheese' on internal:attr=[placeholder="What needs to be done?"i]
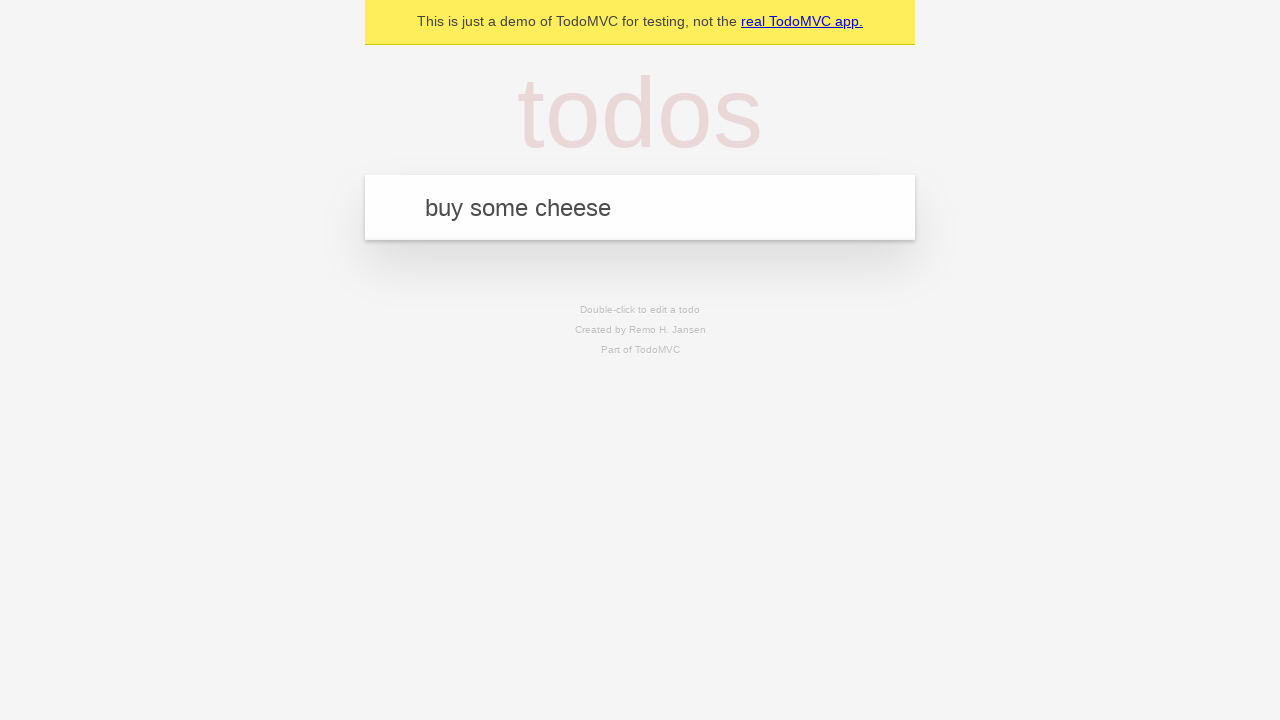

Pressed Enter to add first todo on internal:attr=[placeholder="What needs to be done?"i]
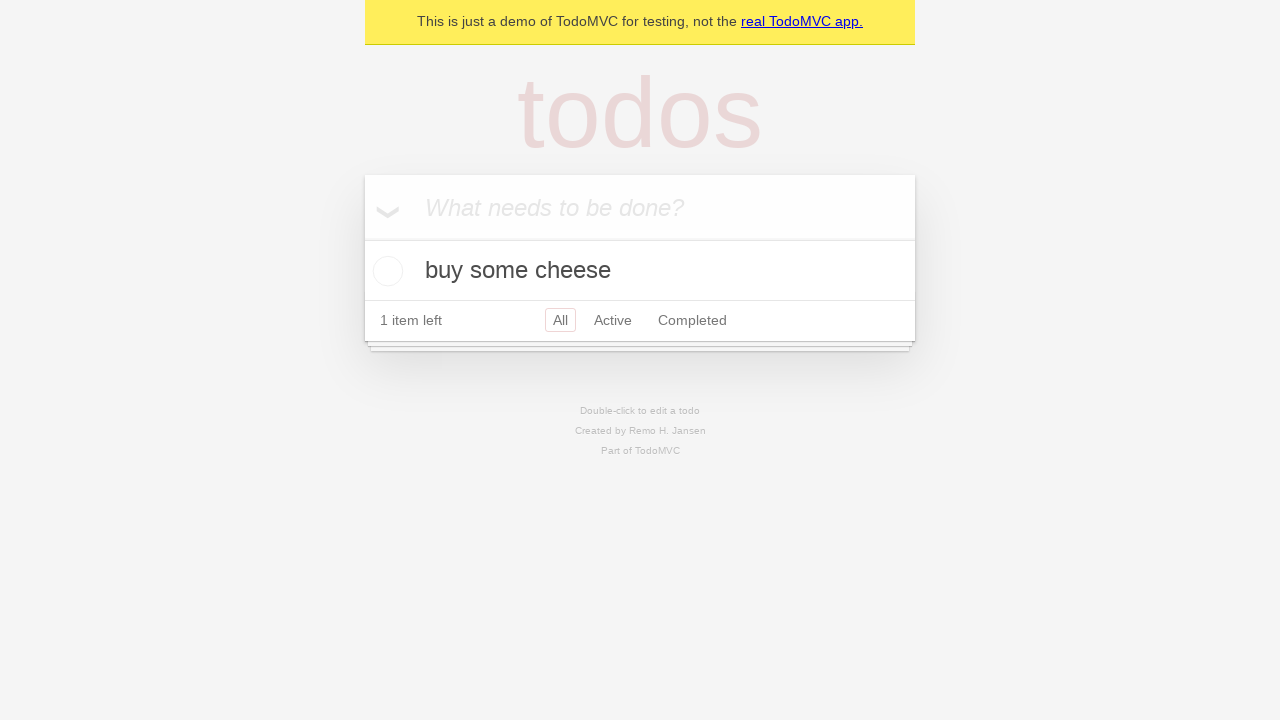

Filled todo input with 'feed the cat' on internal:attr=[placeholder="What needs to be done?"i]
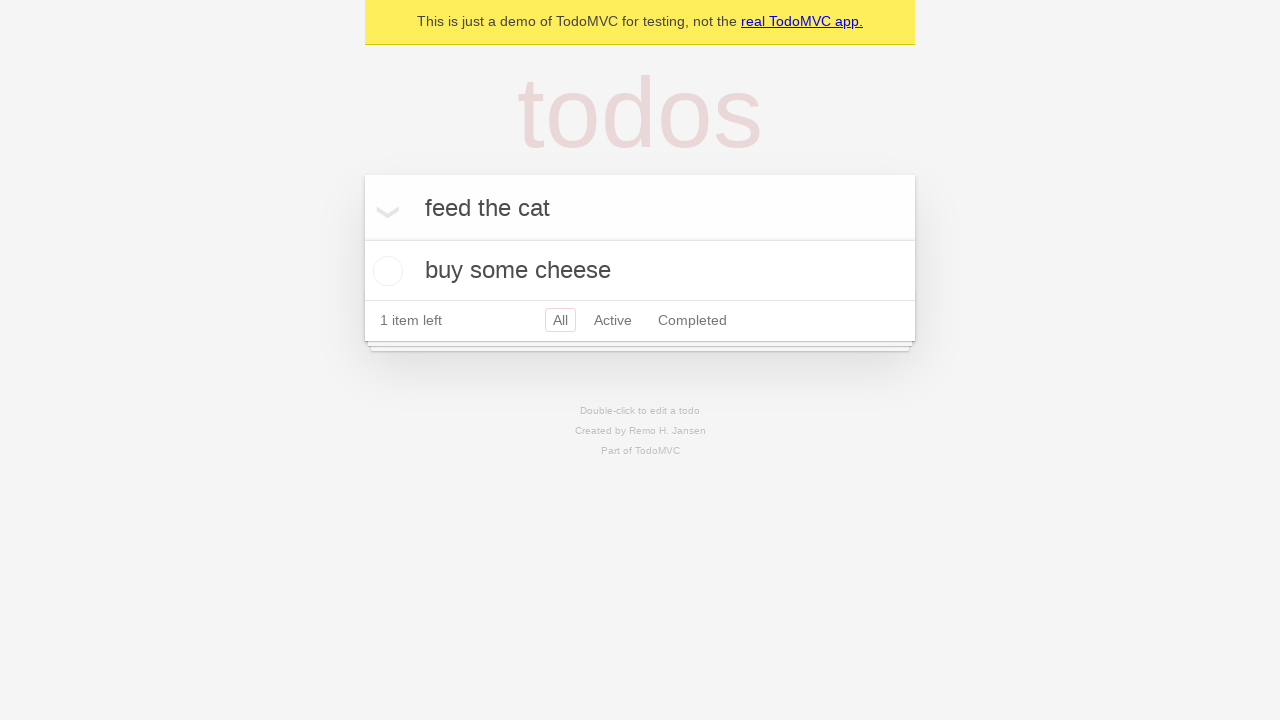

Pressed Enter to add second todo on internal:attr=[placeholder="What needs to be done?"i]
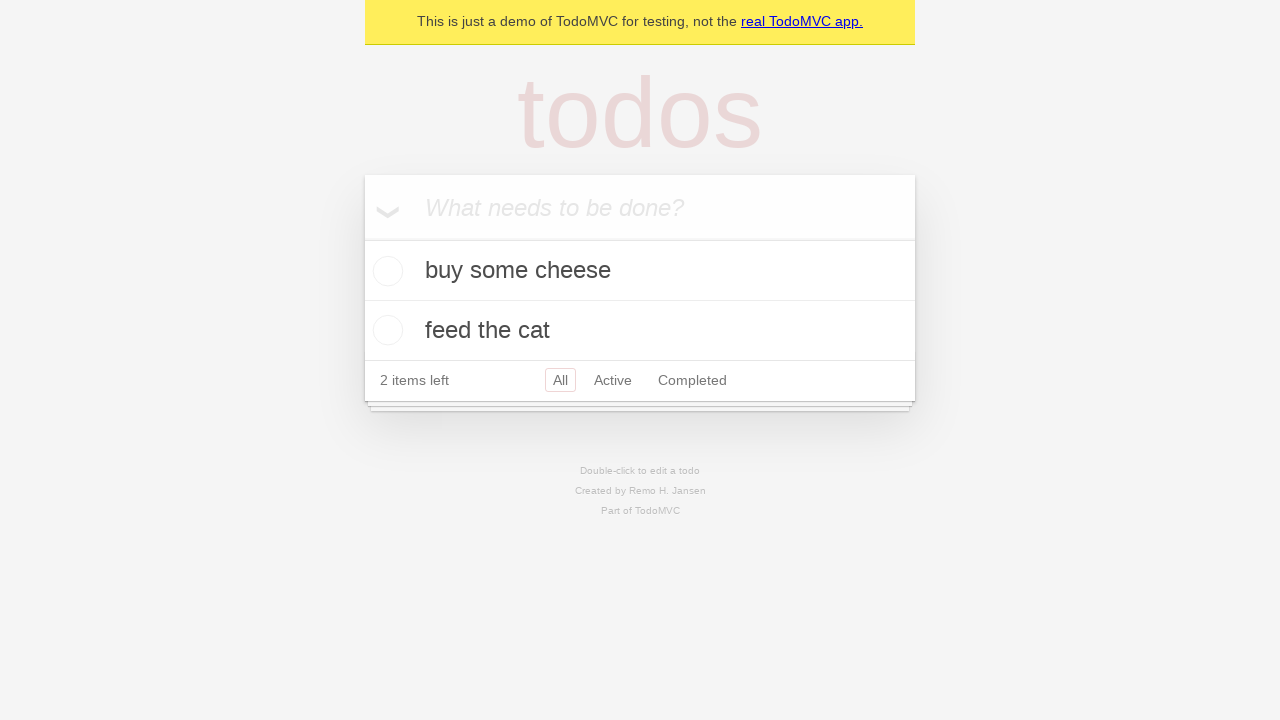

Filled todo input with 'book a doctors appointment' on internal:attr=[placeholder="What needs to be done?"i]
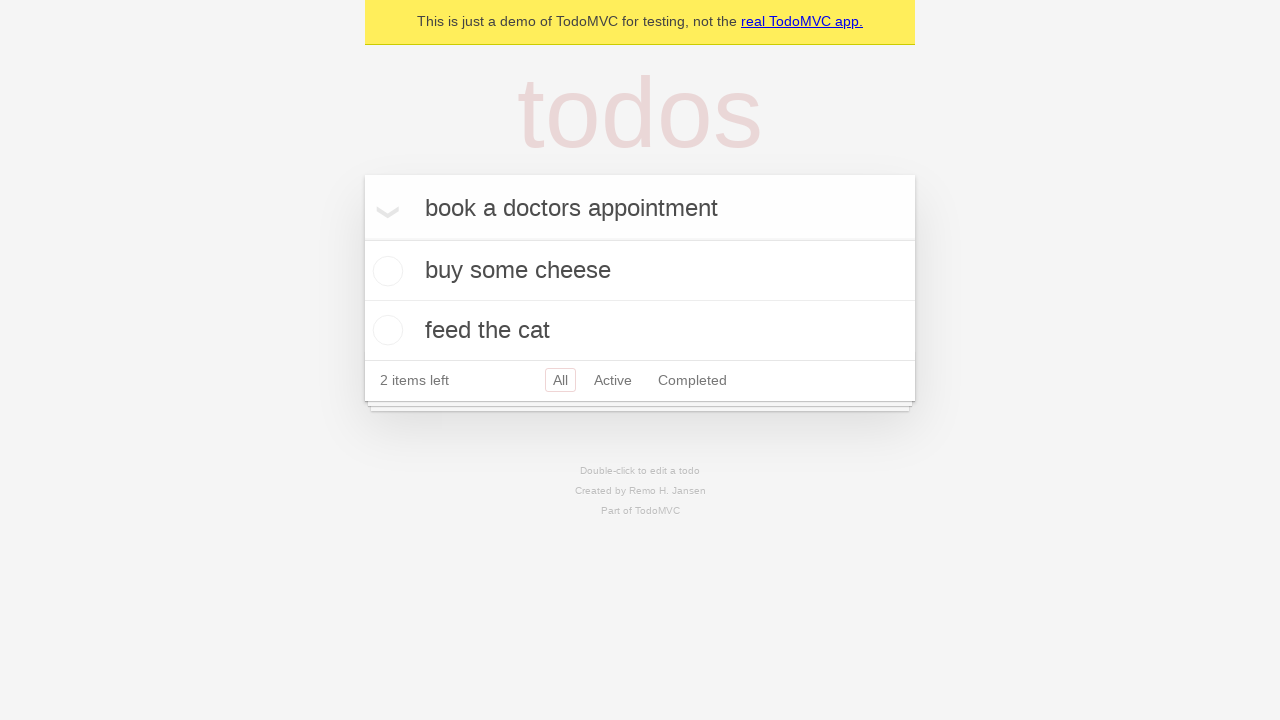

Pressed Enter to add third todo on internal:attr=[placeholder="What needs to be done?"i]
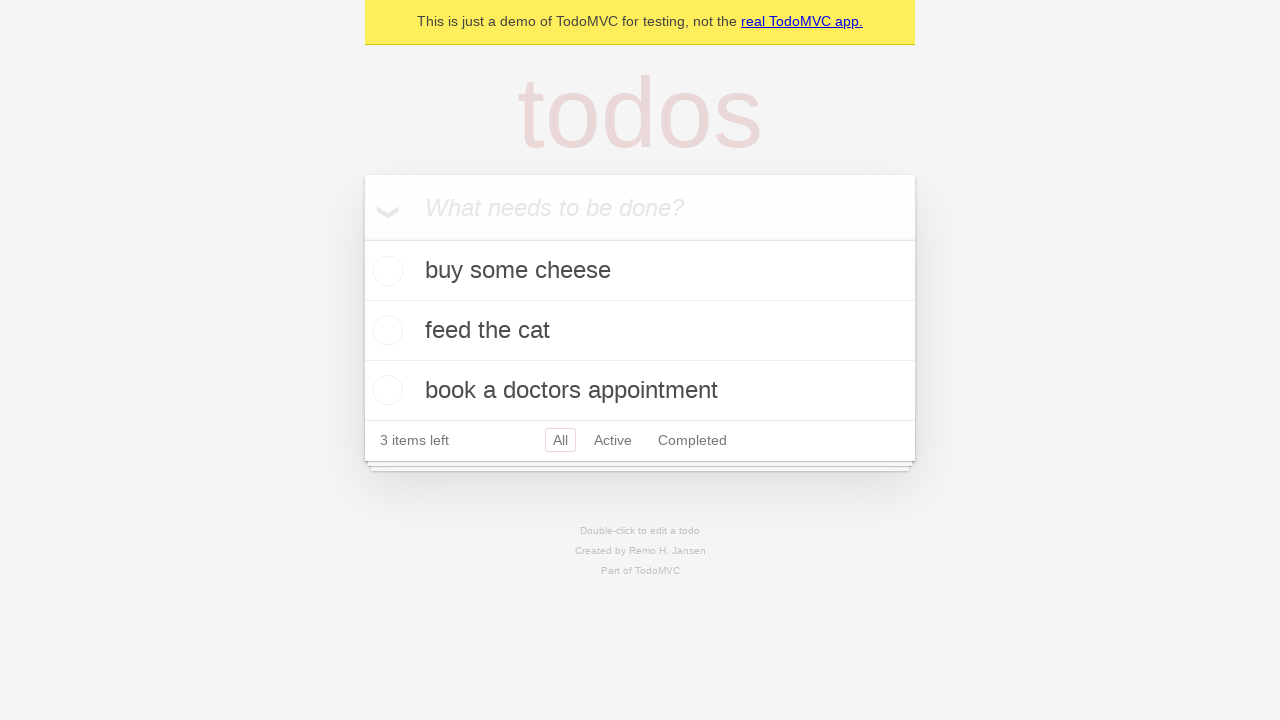

Checked the first todo item at (385, 271) on .todo-list li .toggle >> nth=0
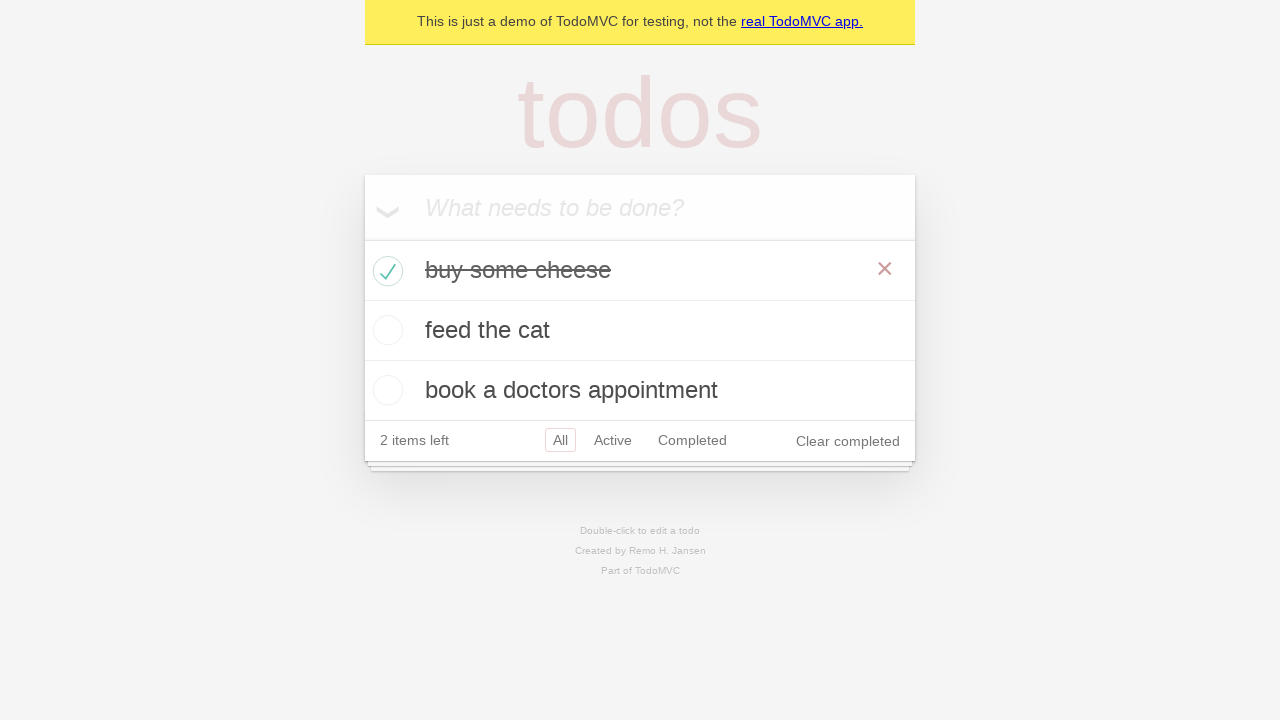

Clicked Clear completed button to remove completed todo at (848, 441) on internal:role=button[name="Clear completed"i]
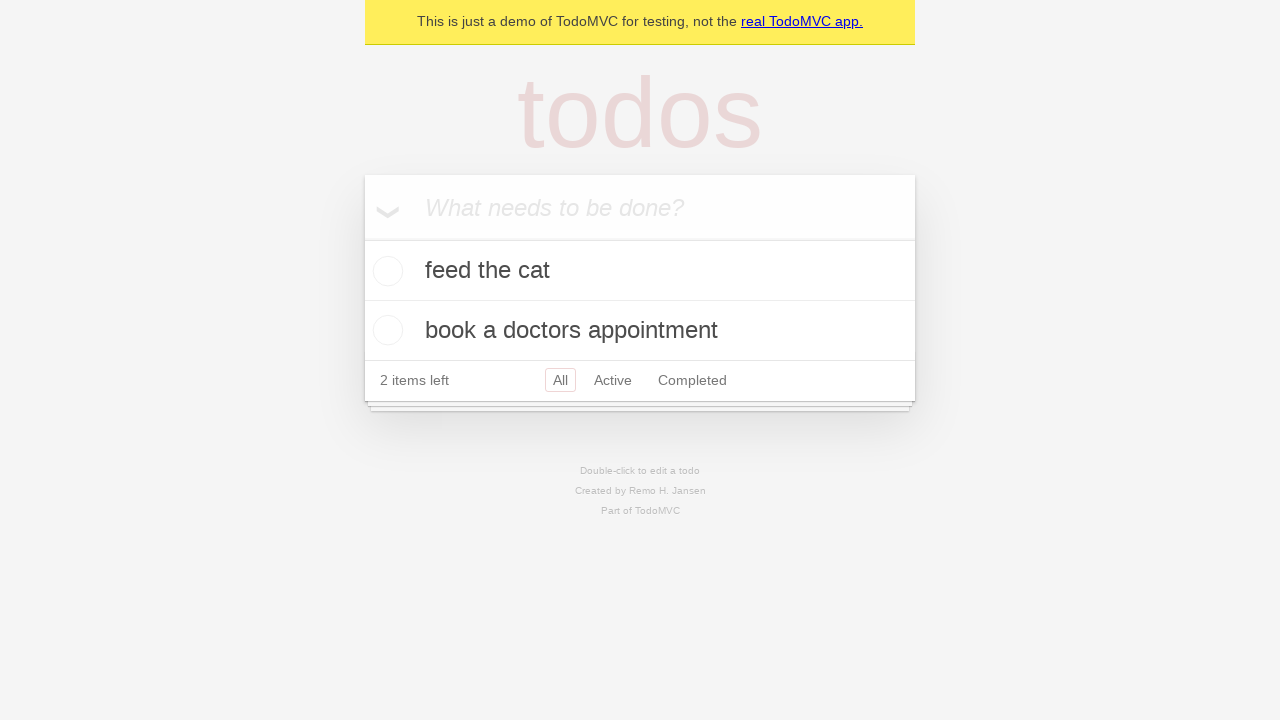

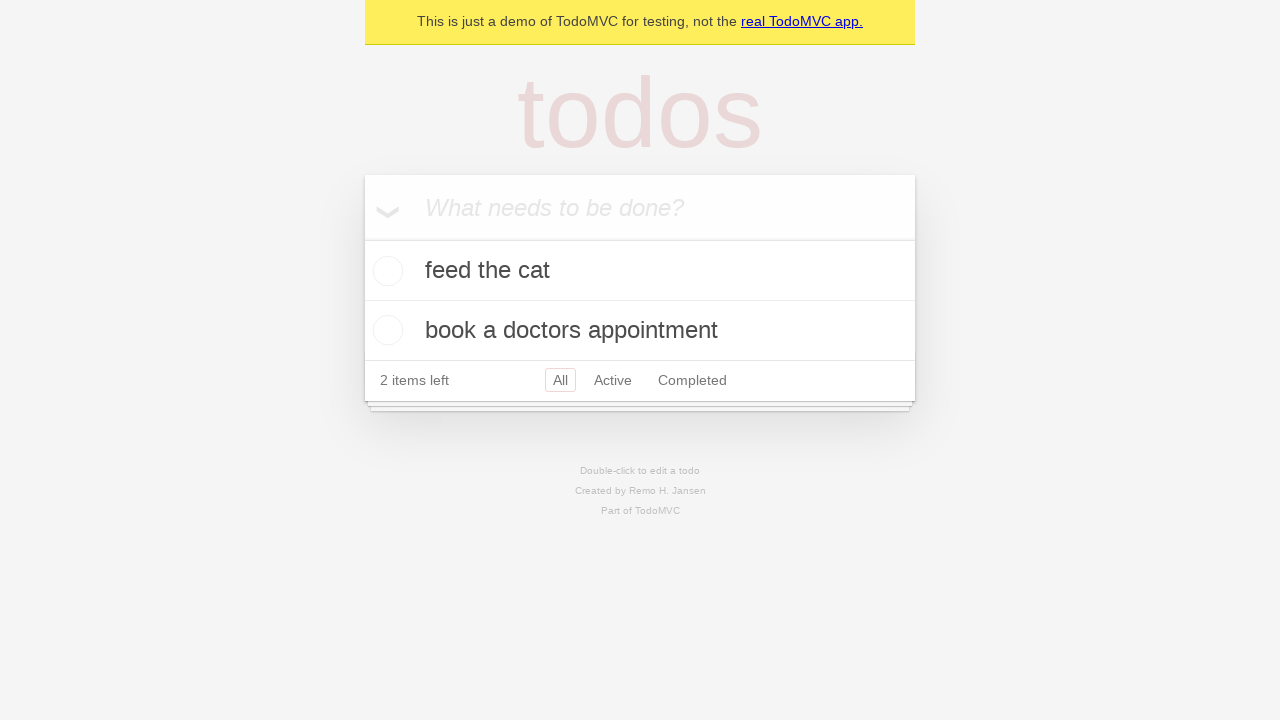